Solves a math captcha by reading a value, calculating a mathematical expression, and submitting the answer along with checkbox selections

Starting URL: https://suninjuly.github.io/math.html

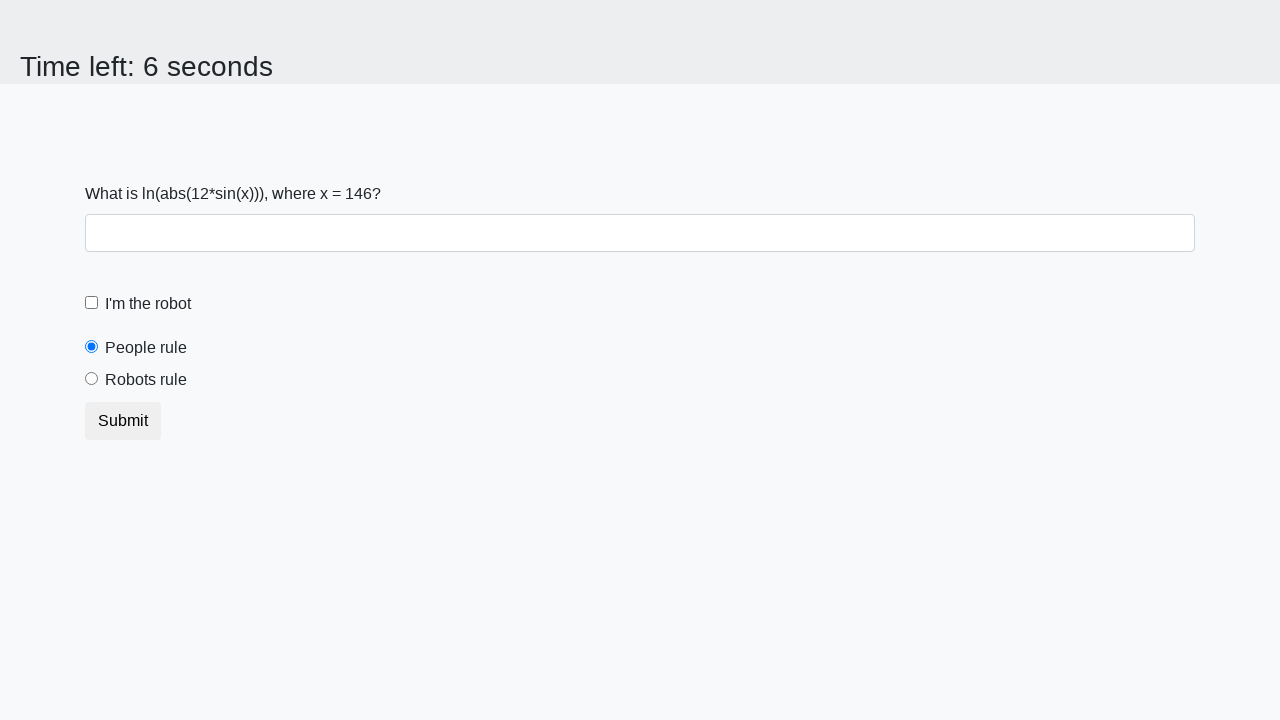

Retrieved the numeric value from the captcha element
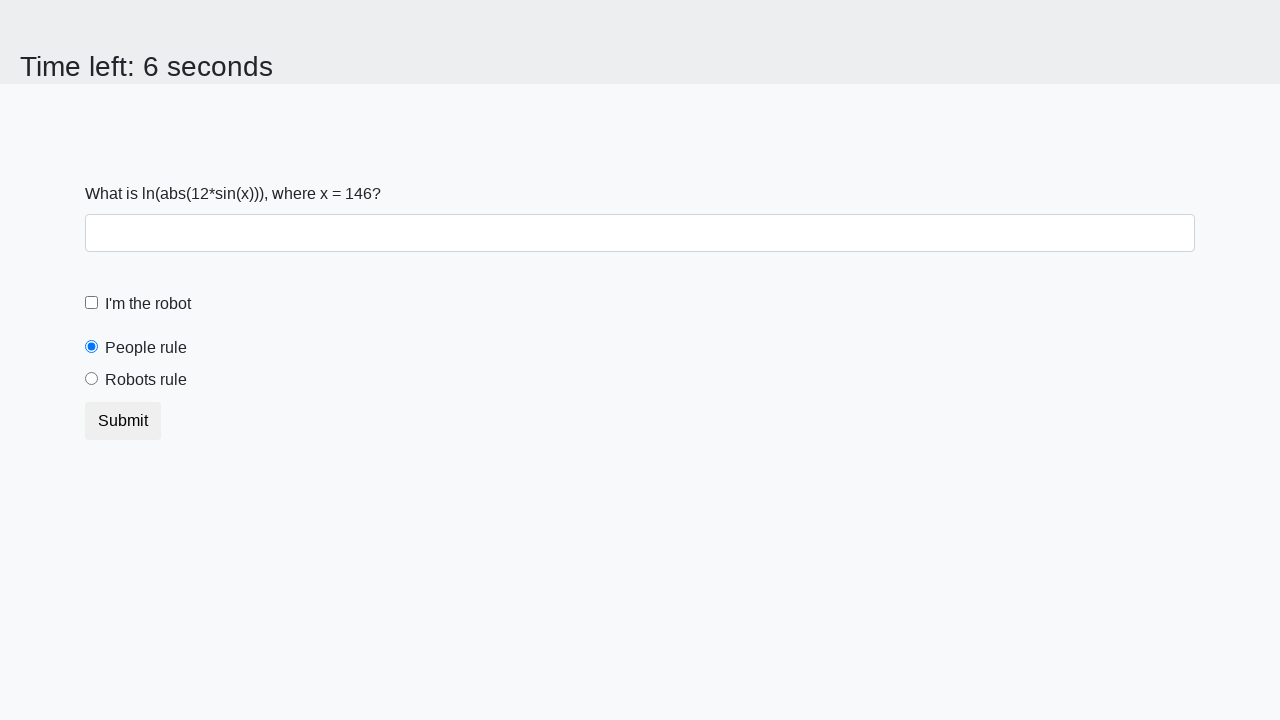

Calculated the mathematical expression result
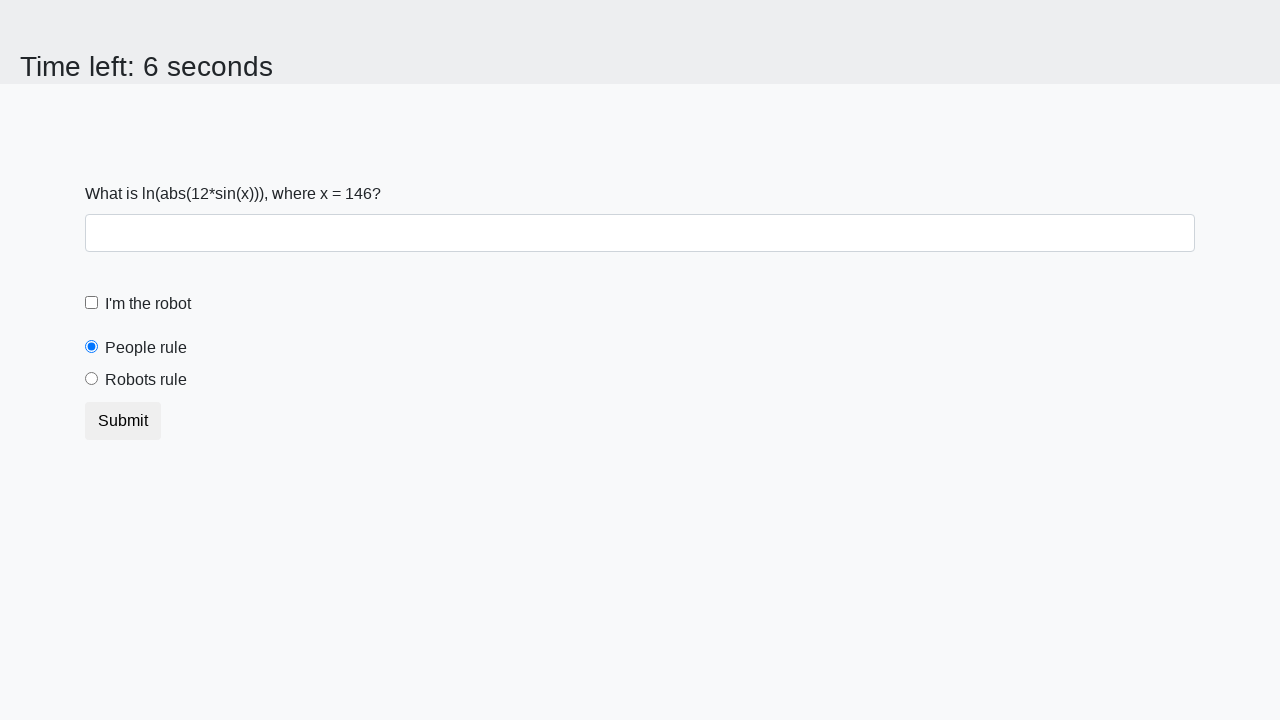

Filled the answer field with calculated result on #answer
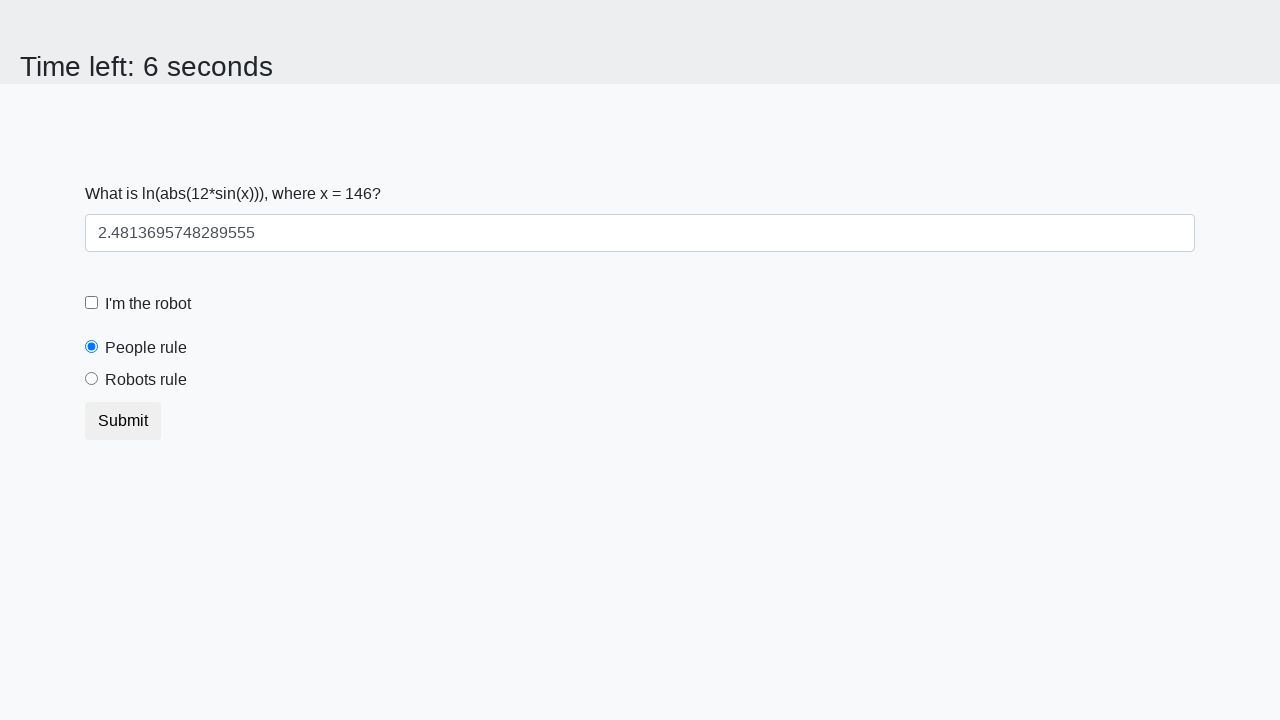

Clicked the 'I am not a robot' checkbox at (92, 303) on #robotCheckbox
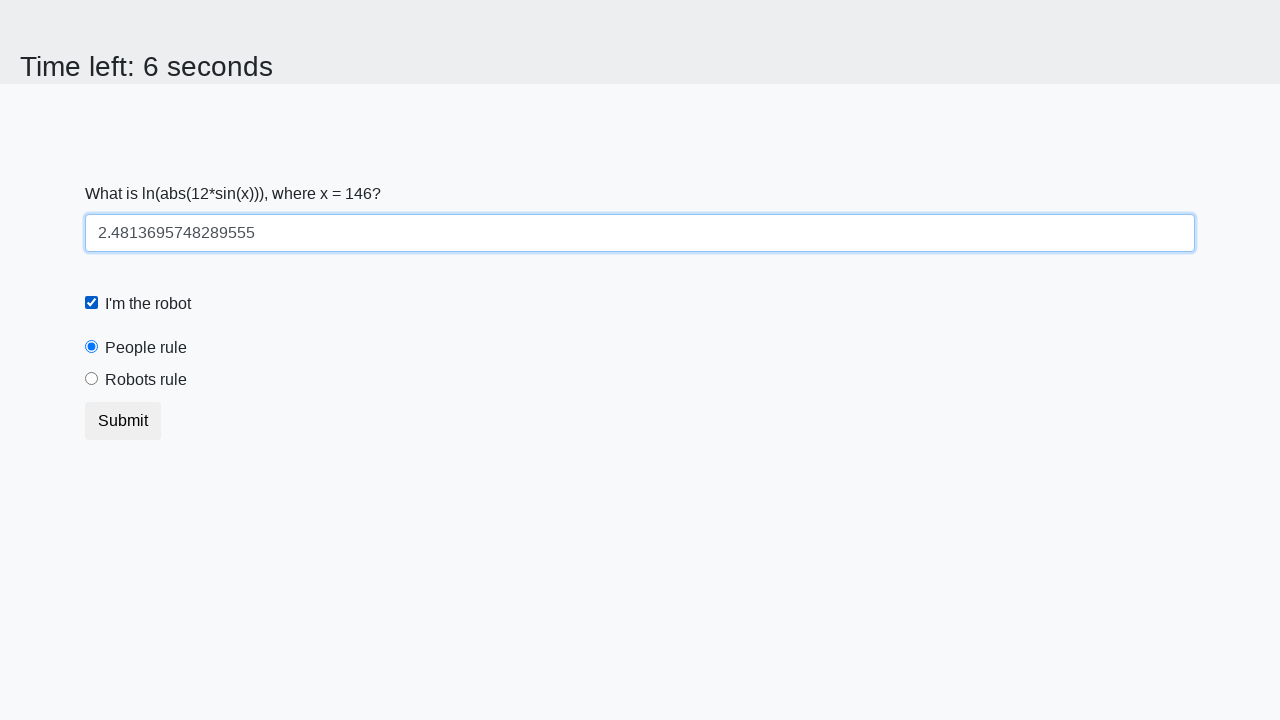

Clicked the 'Robots rule' radio button at (92, 379) on #robotsRule
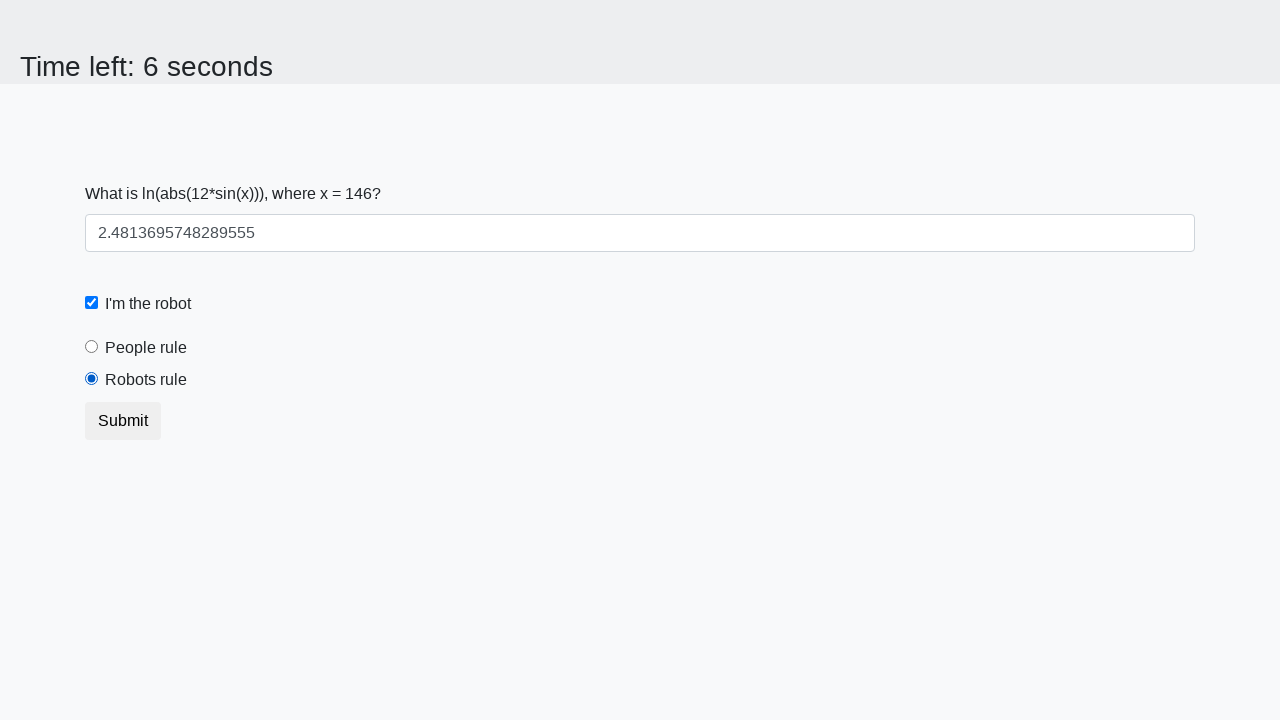

Submitted the form by clicking submit button at (123, 421) on button
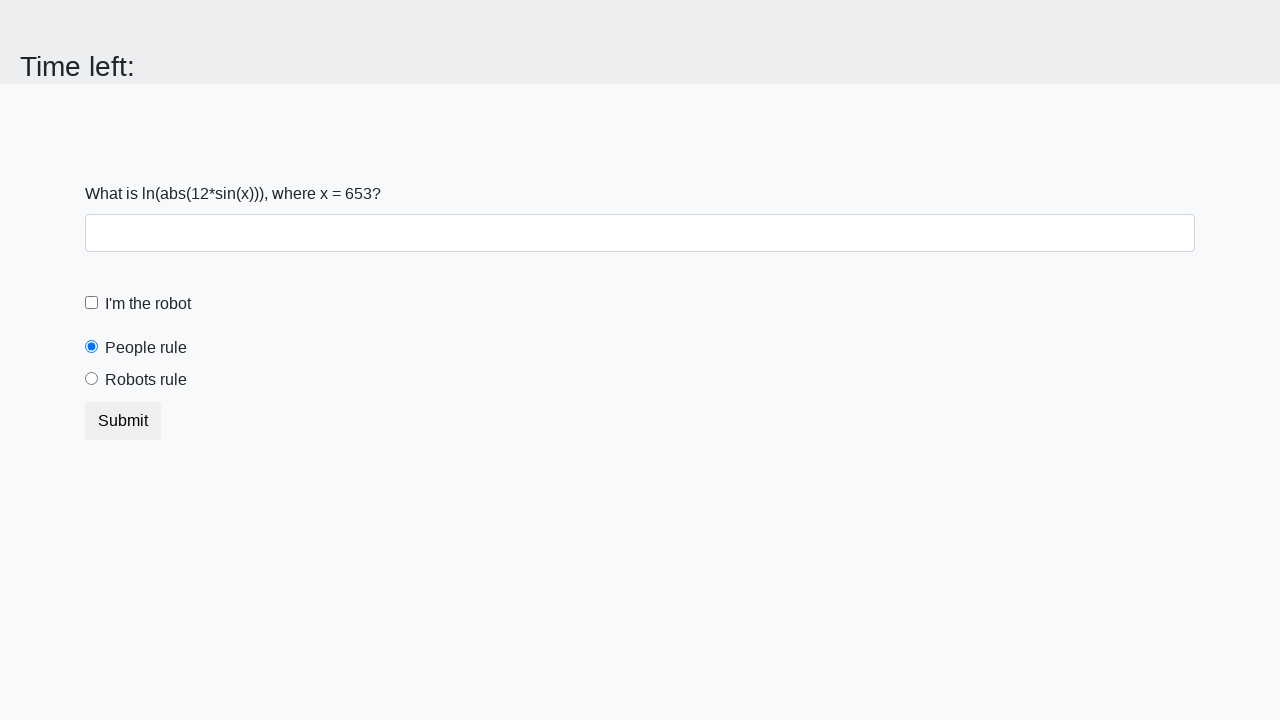

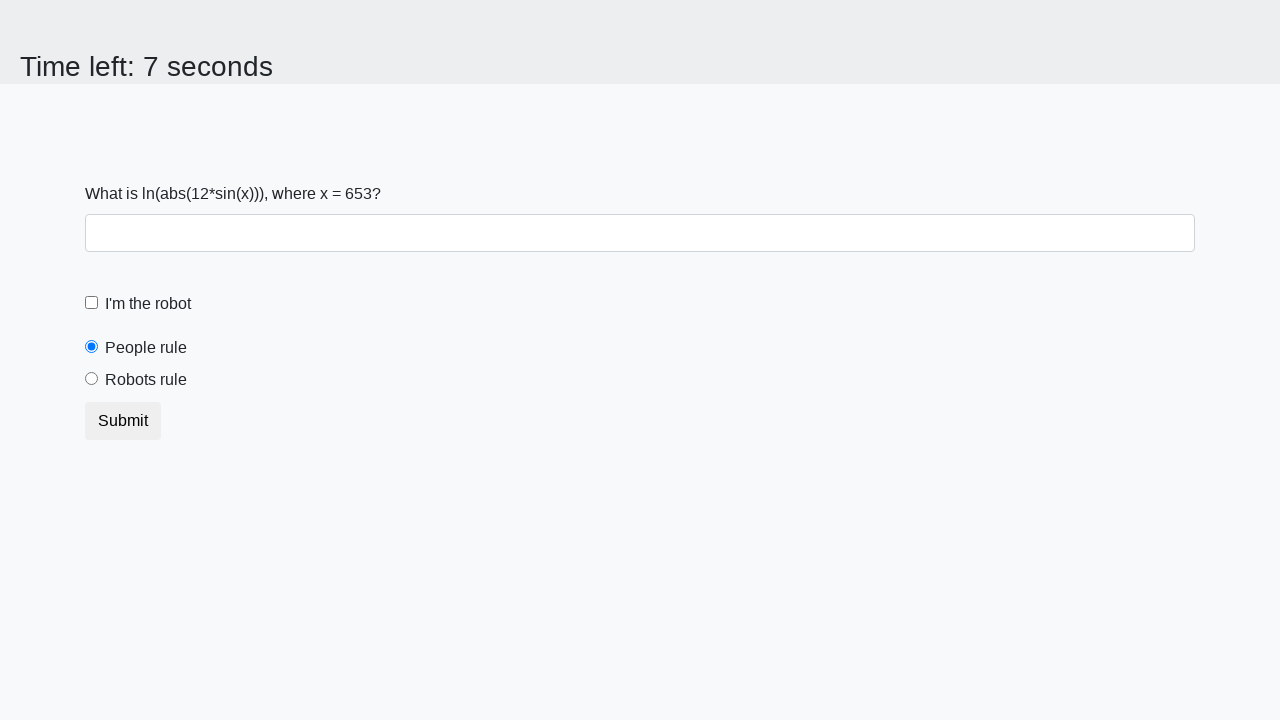